Tests marking individual todo items as complete

Starting URL: https://demo.playwright.dev/todomvc

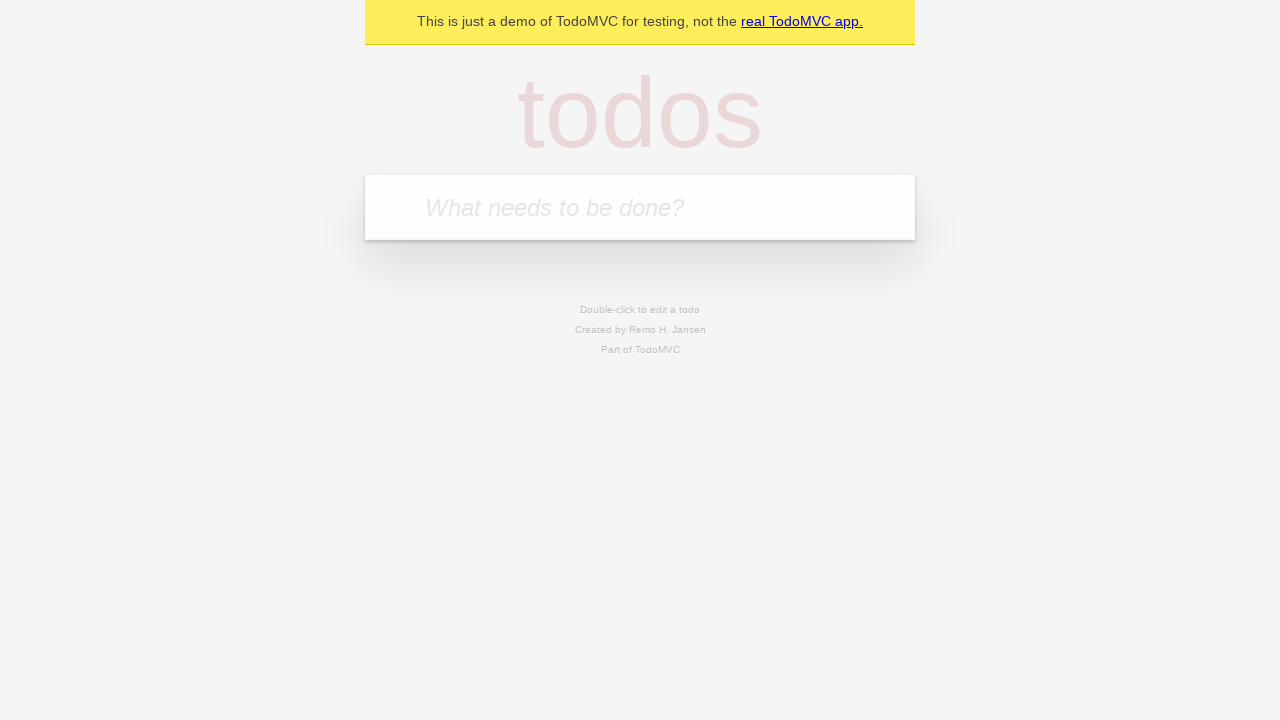

Located the 'What needs to be done?' input field
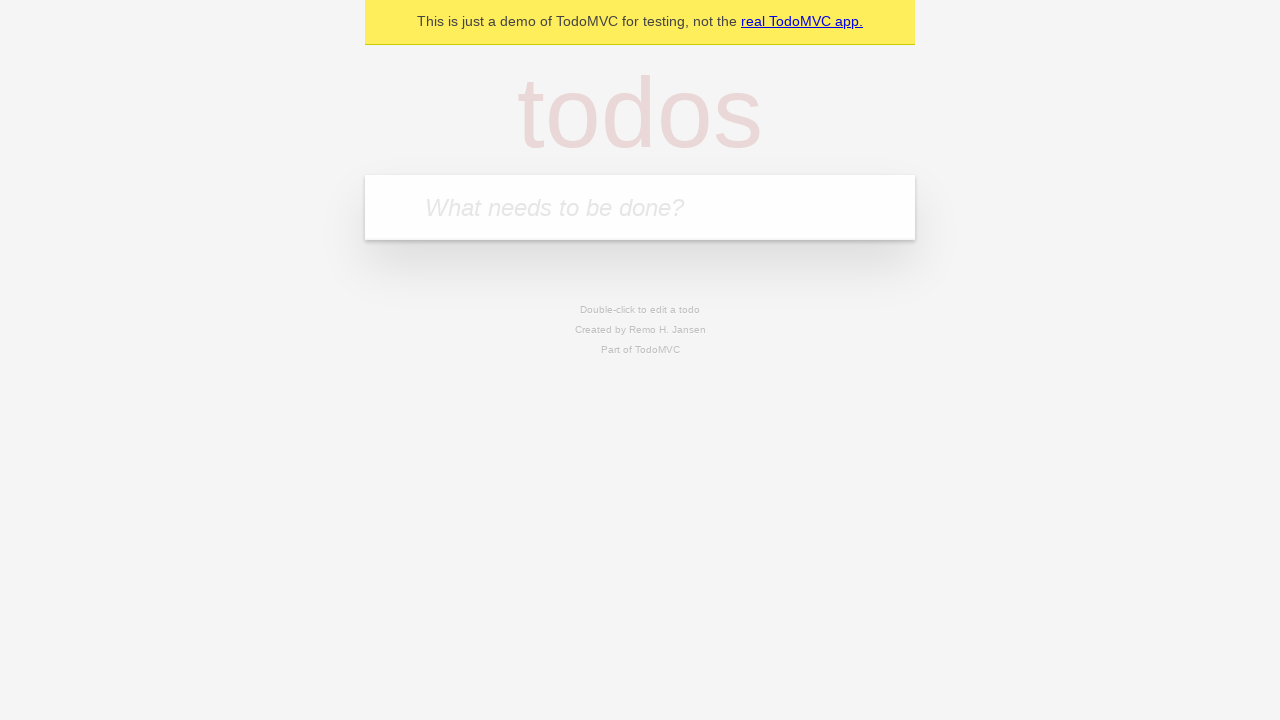

Filled todo input with 'buy some cheese' on internal:attr=[placeholder="What needs to be done?"i]
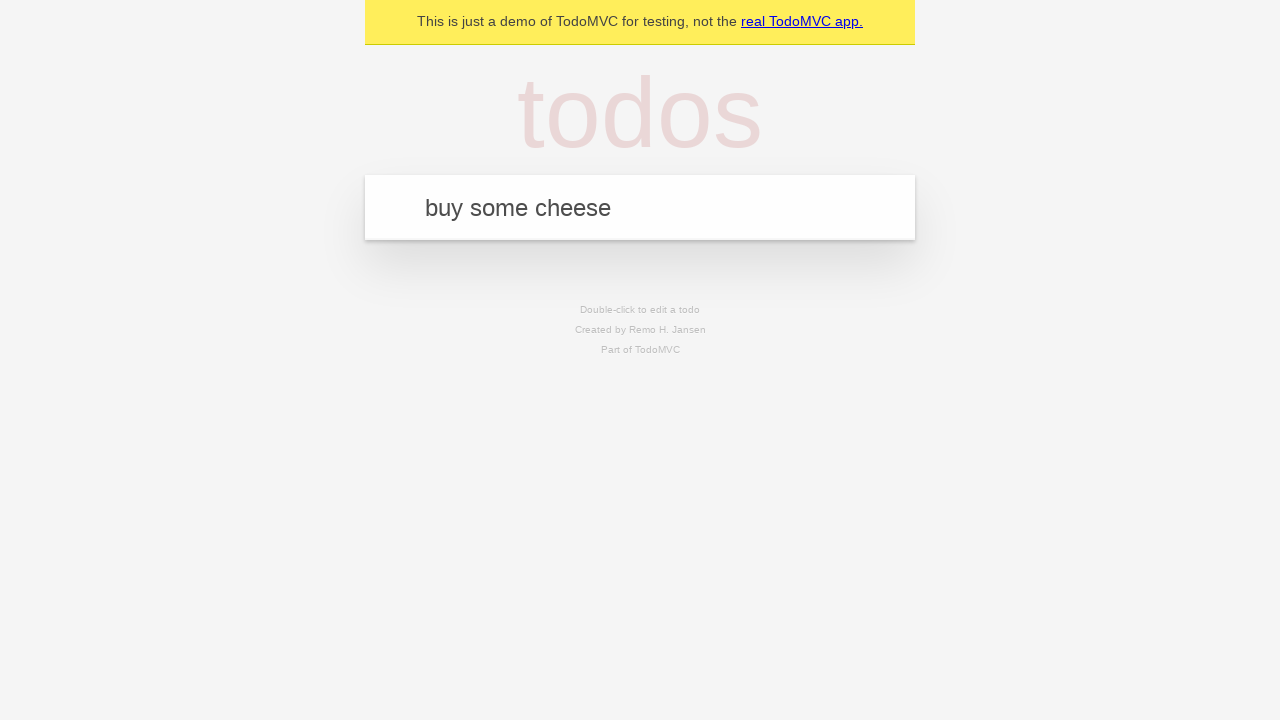

Pressed Enter to add 'buy some cheese' to the todo list on internal:attr=[placeholder="What needs to be done?"i]
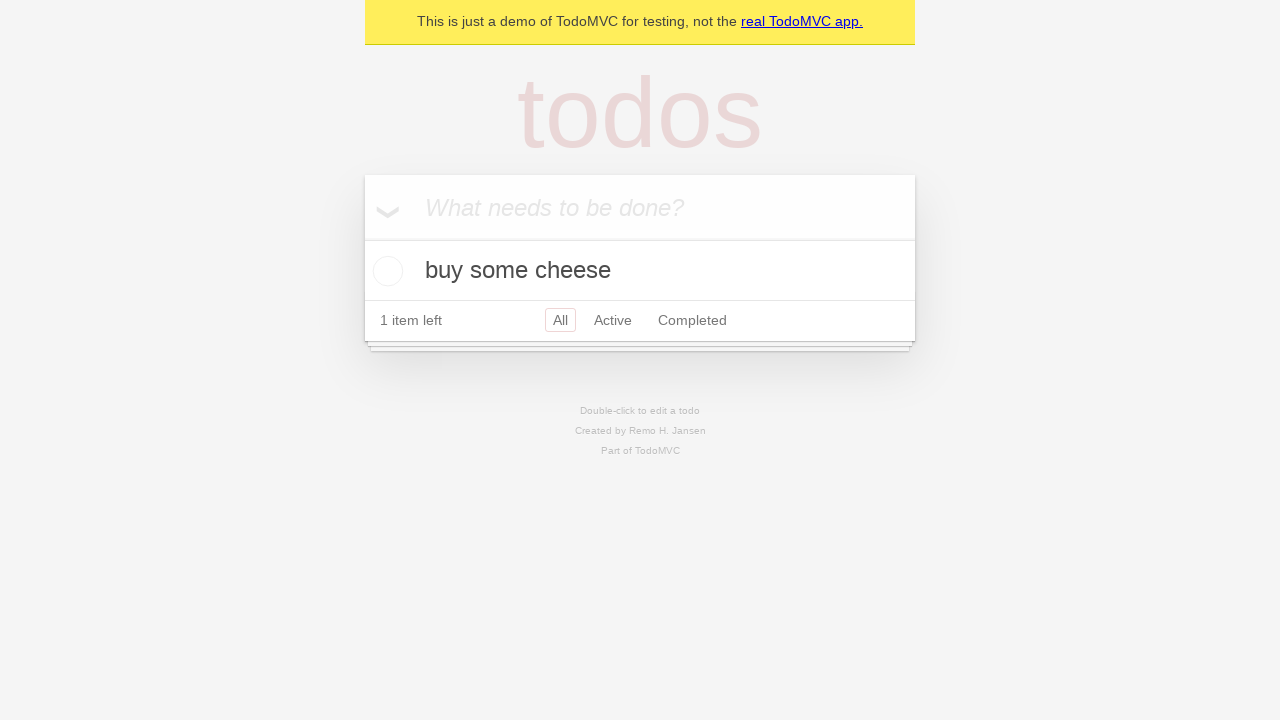

Filled todo input with 'feed the cat' on internal:attr=[placeholder="What needs to be done?"i]
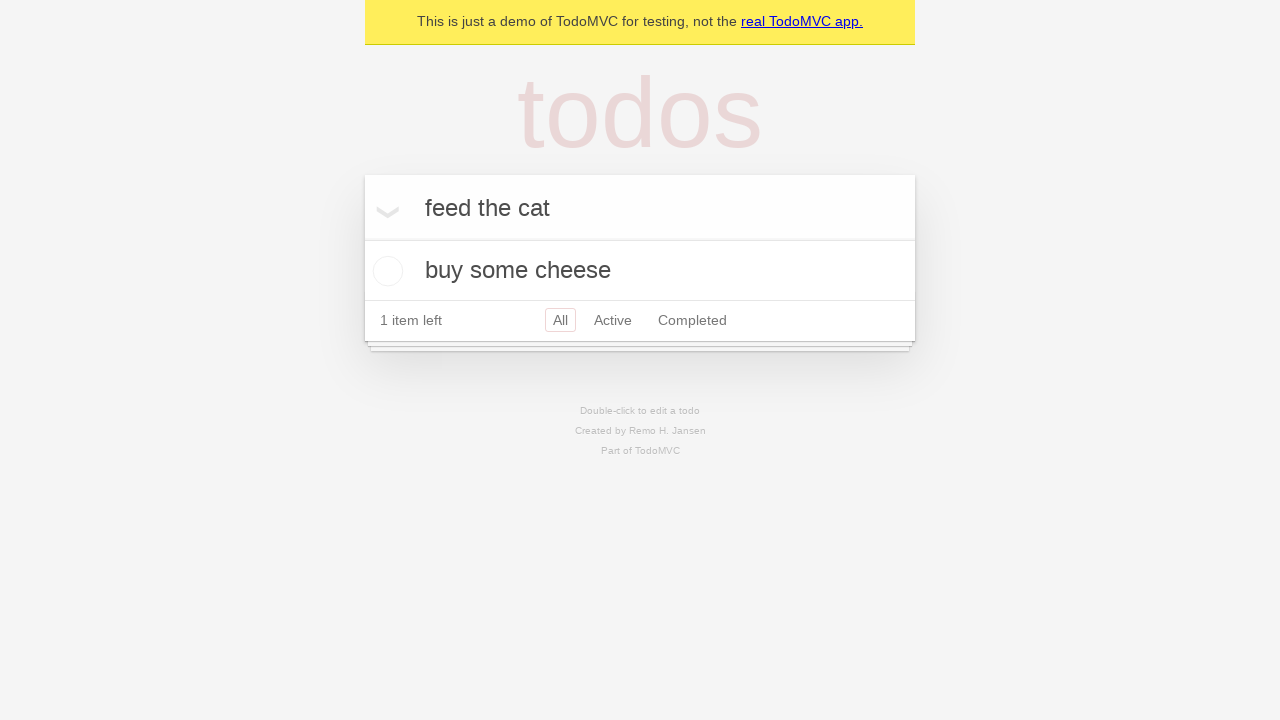

Pressed Enter to add 'feed the cat' to the todo list on internal:attr=[placeholder="What needs to be done?"i]
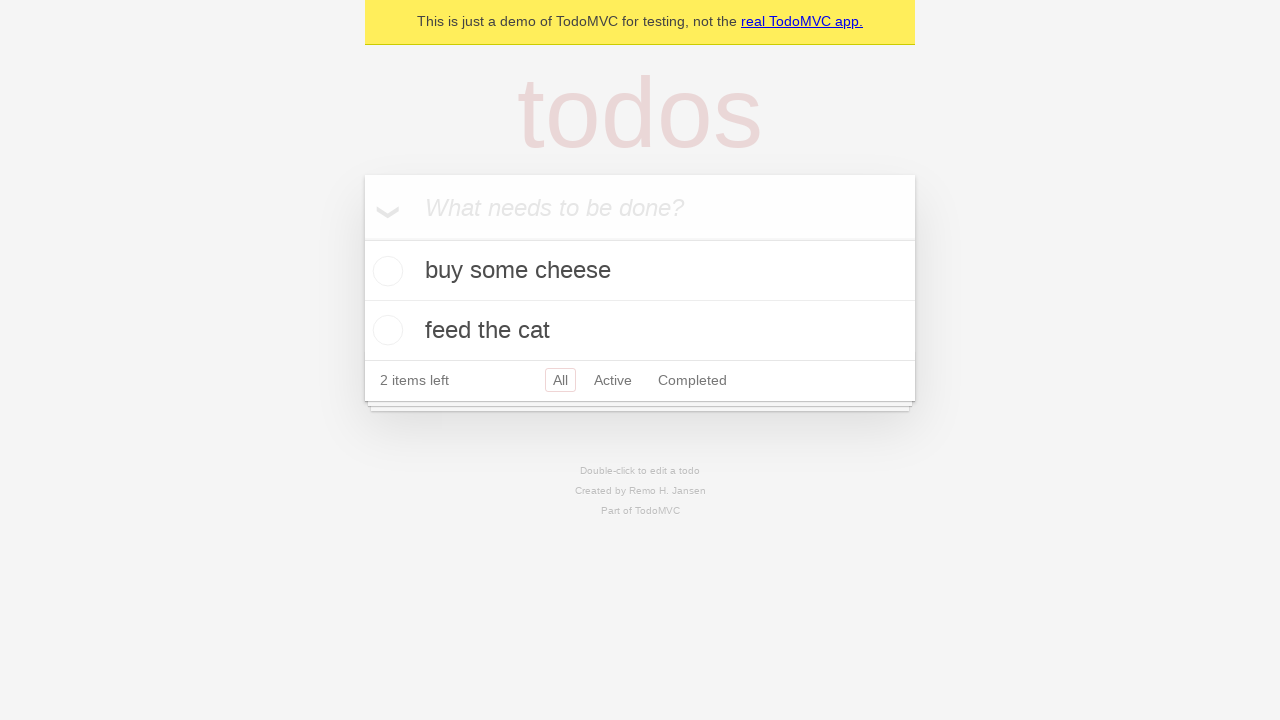

Located the first todo item
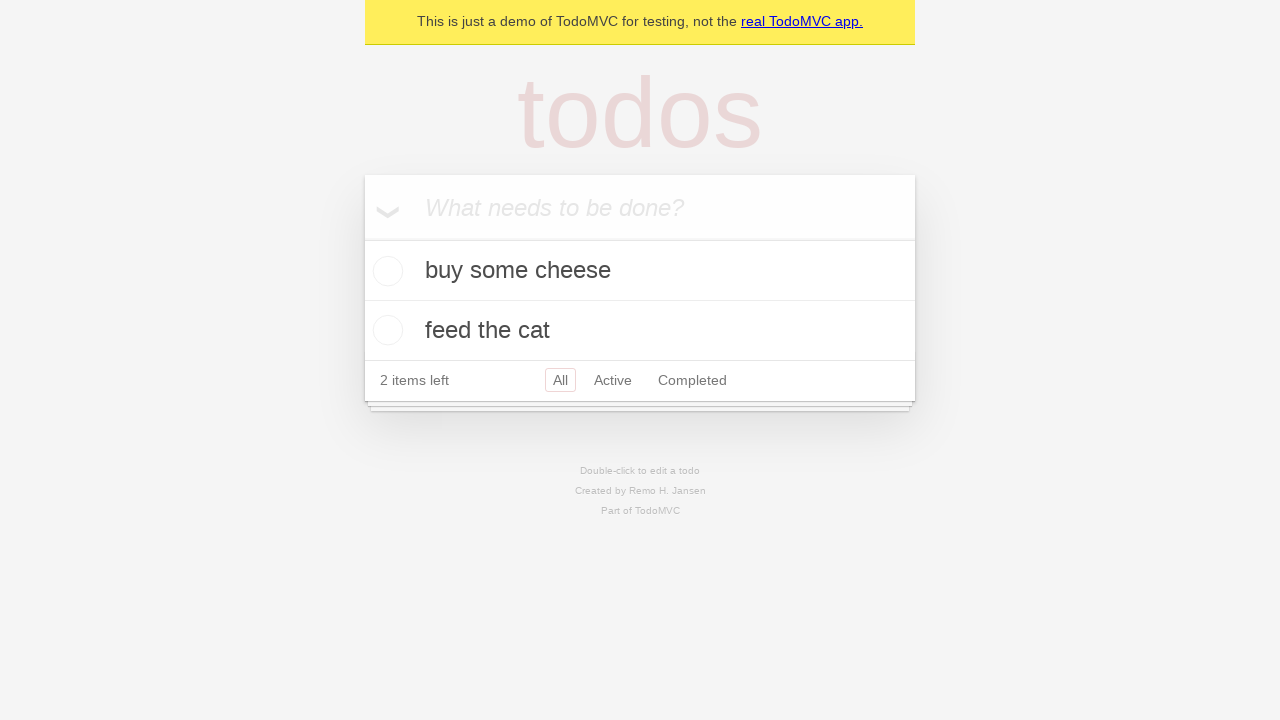

Marked the first todo item as complete at (385, 271) on internal:testid=[data-testid="todo-item"s] >> nth=0 >> internal:role=checkbox
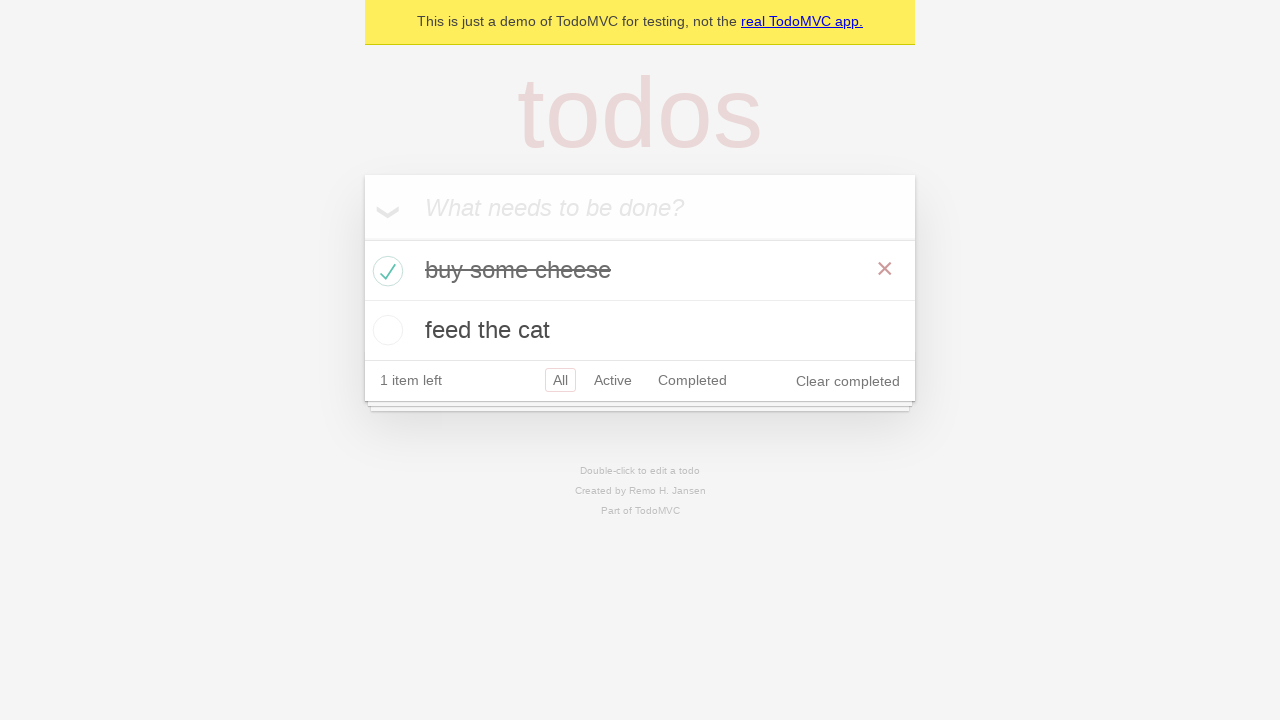

Located the second todo item
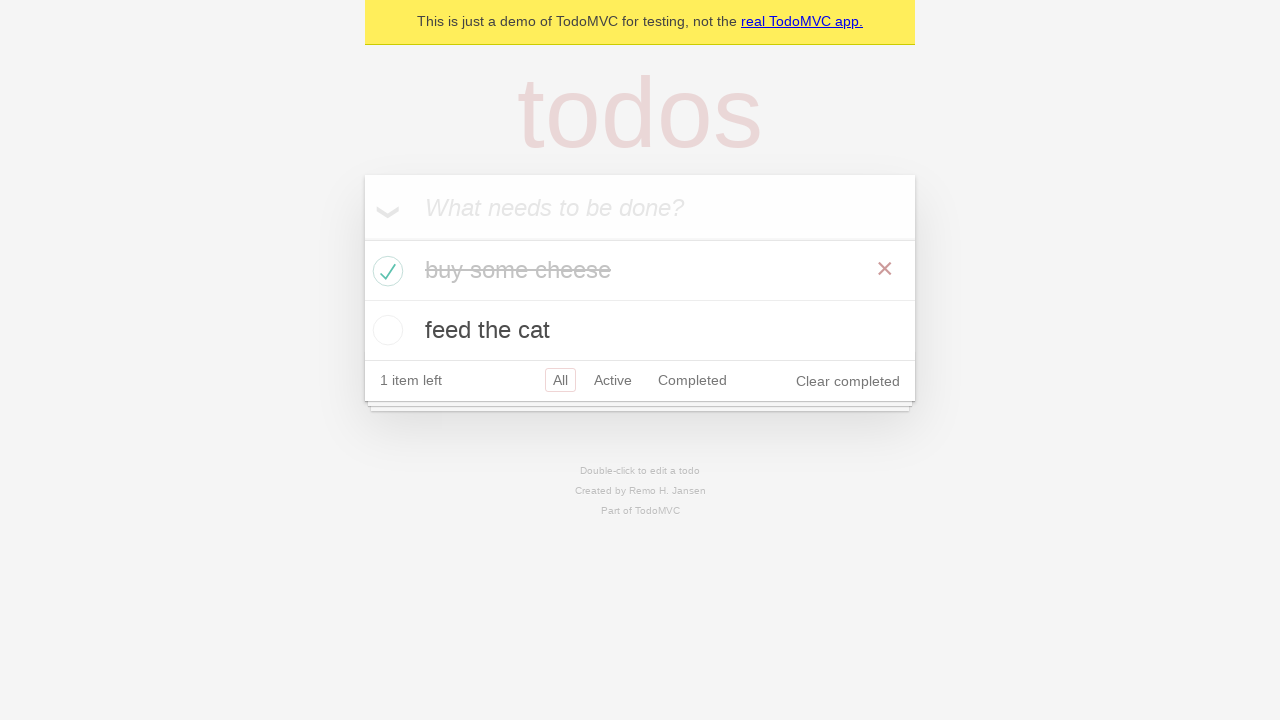

Marked the second todo item as complete at (385, 330) on internal:testid=[data-testid="todo-item"s] >> nth=1 >> internal:role=checkbox
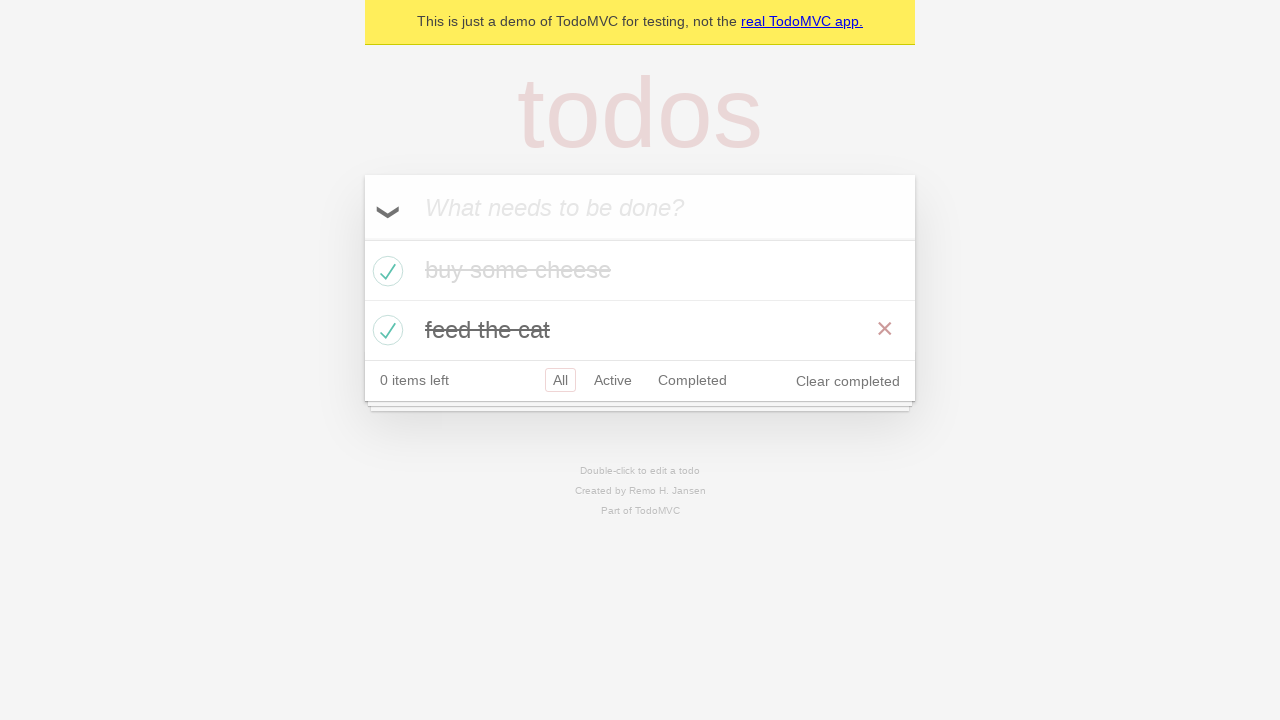

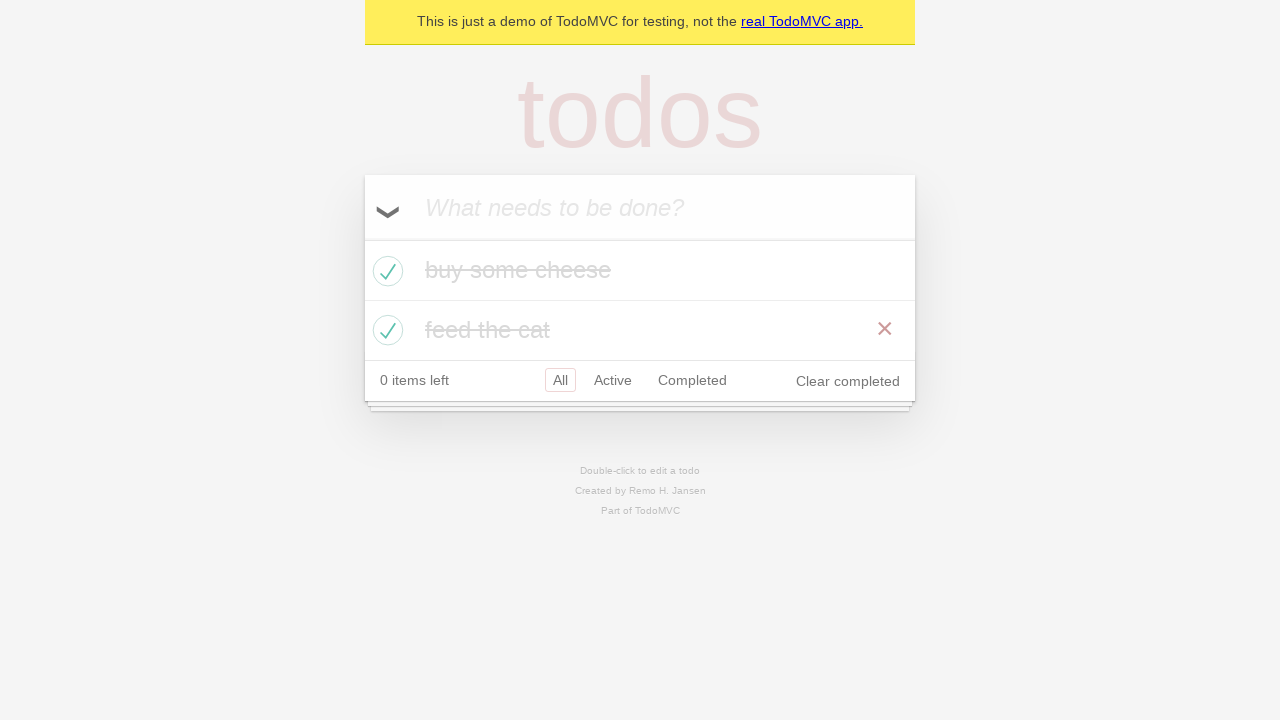